Tests keyboard handling by filling a username field, pressing backspace to remove a character, then pressing enter to submit

Starting URL: https://demoapps.qspiders.com/ui

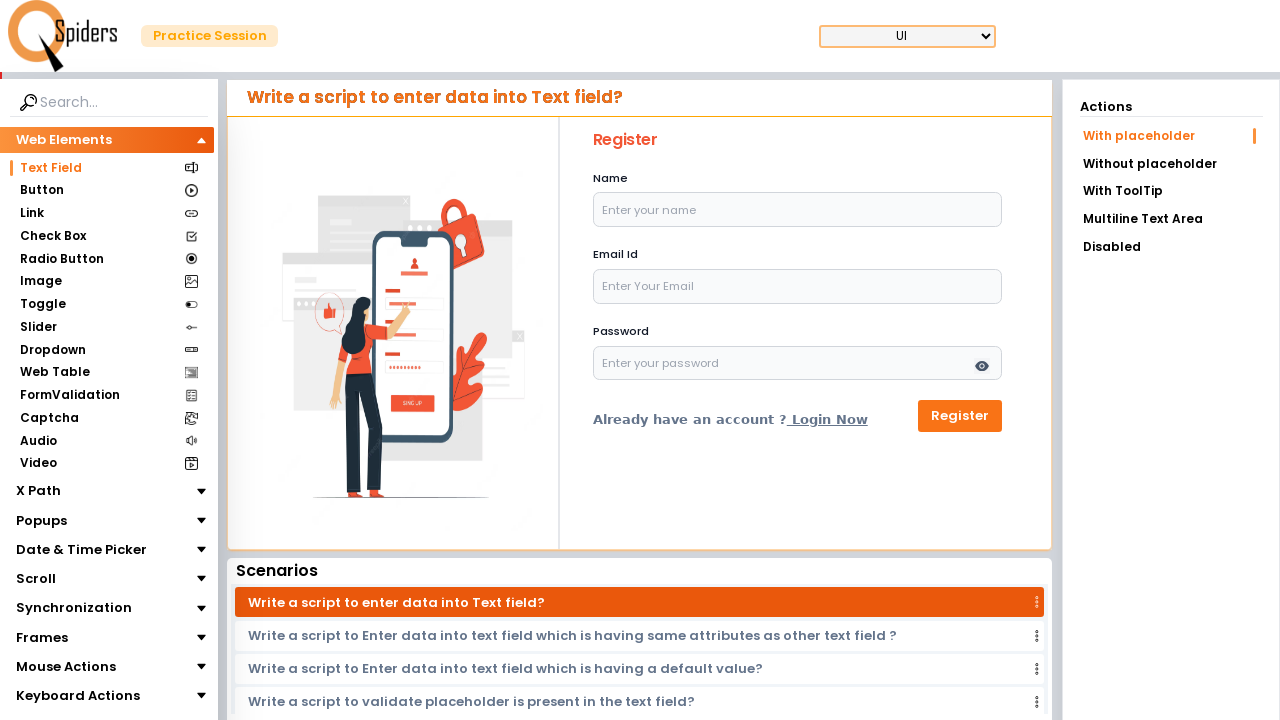

Filled username field with 'Admin' on input[name="name"]
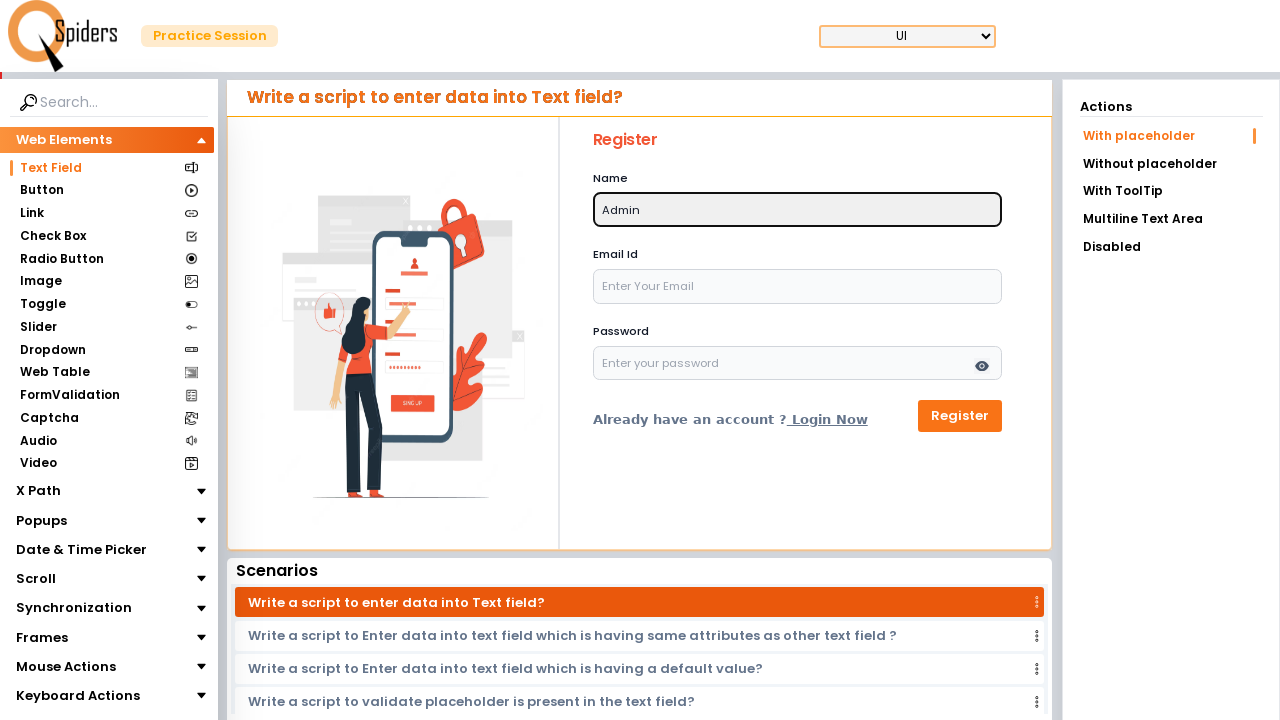

Pressed backspace to remove last character, username now 'Admi' on input[name="name"]
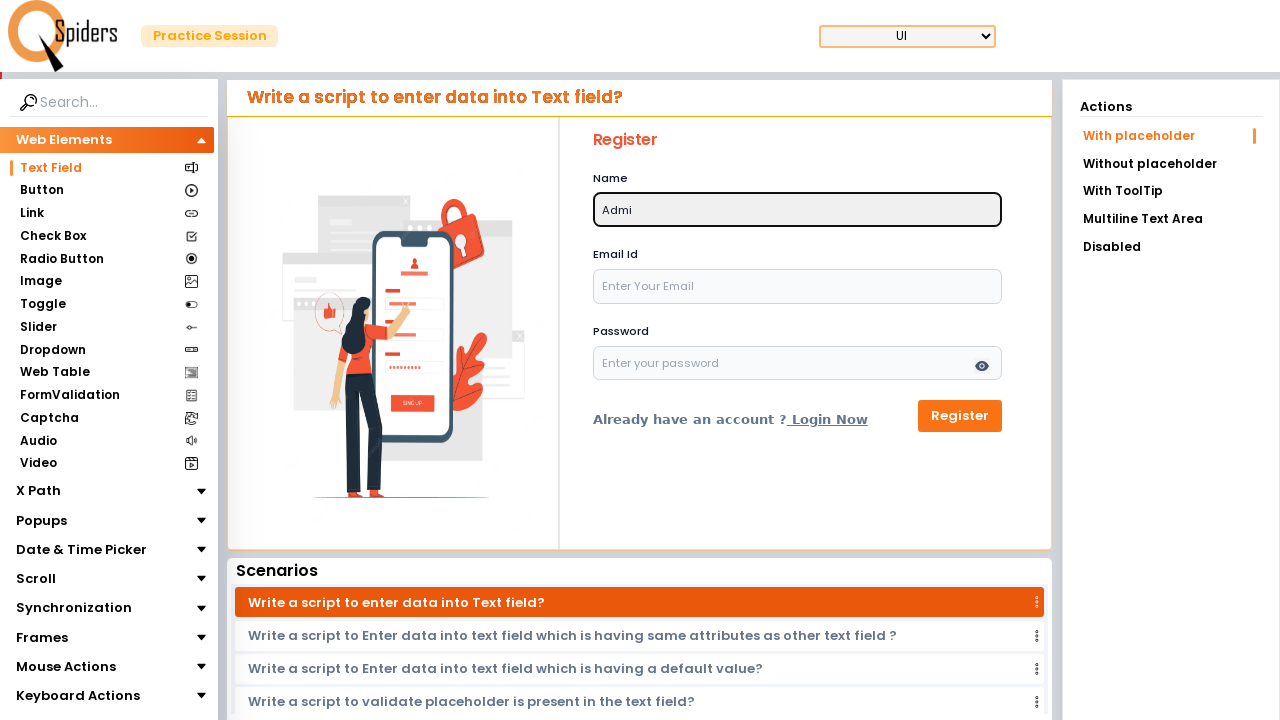

Pressed enter to submit the form on input[name="name"]
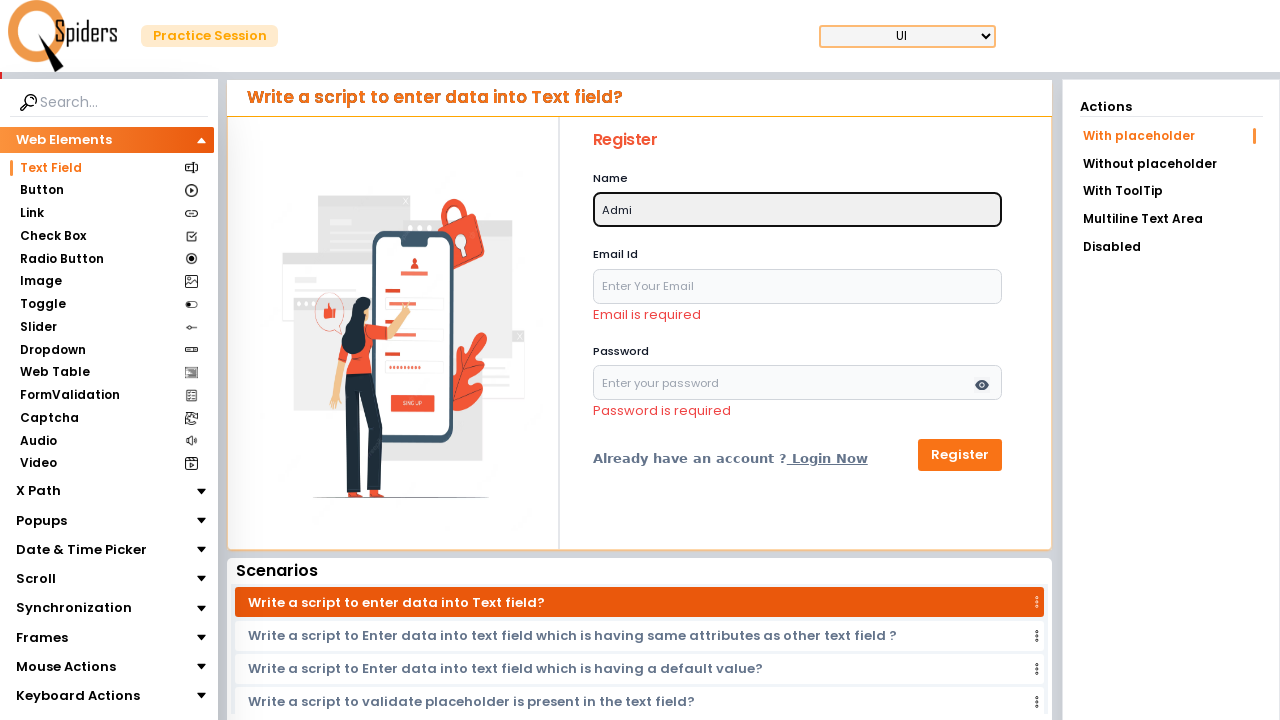

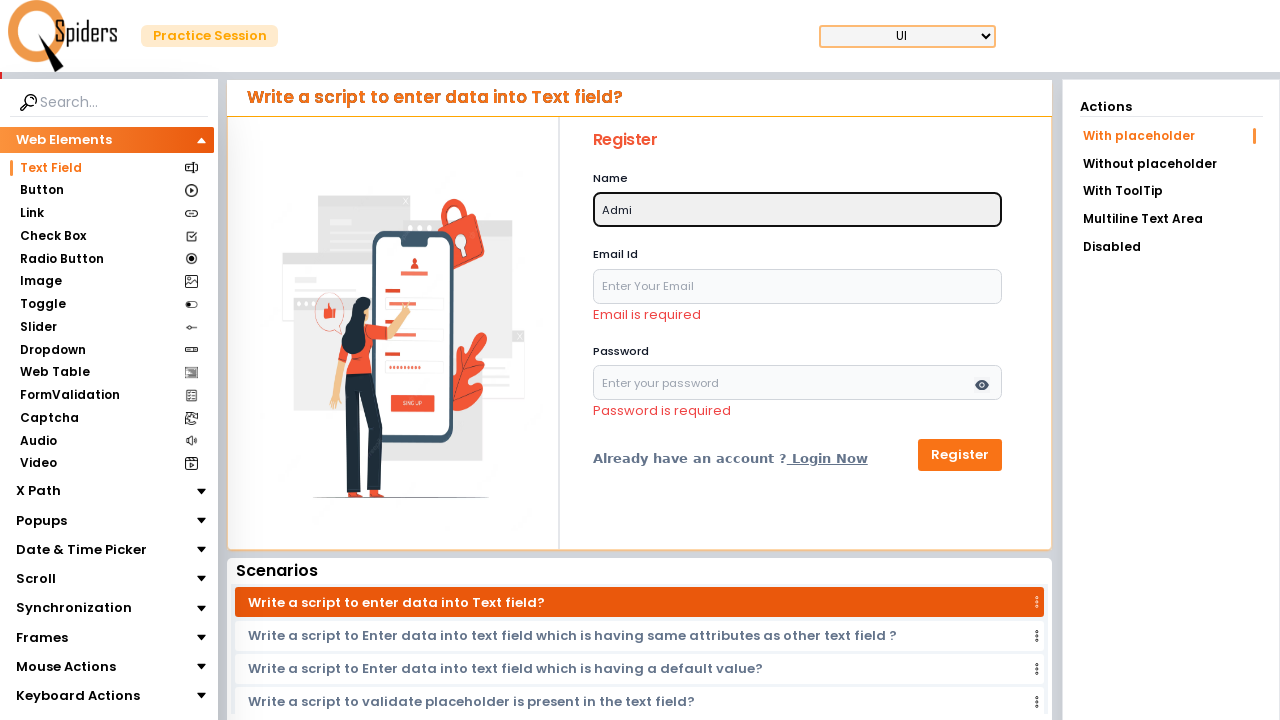